Tests dynamic controls by clicking Remove button, verifying "It's gone!" message appears, then clicking Add button and verifying "It's back!" message appears using explicit wait strategy.

Starting URL: https://the-internet.herokuapp.com/dynamic_controls

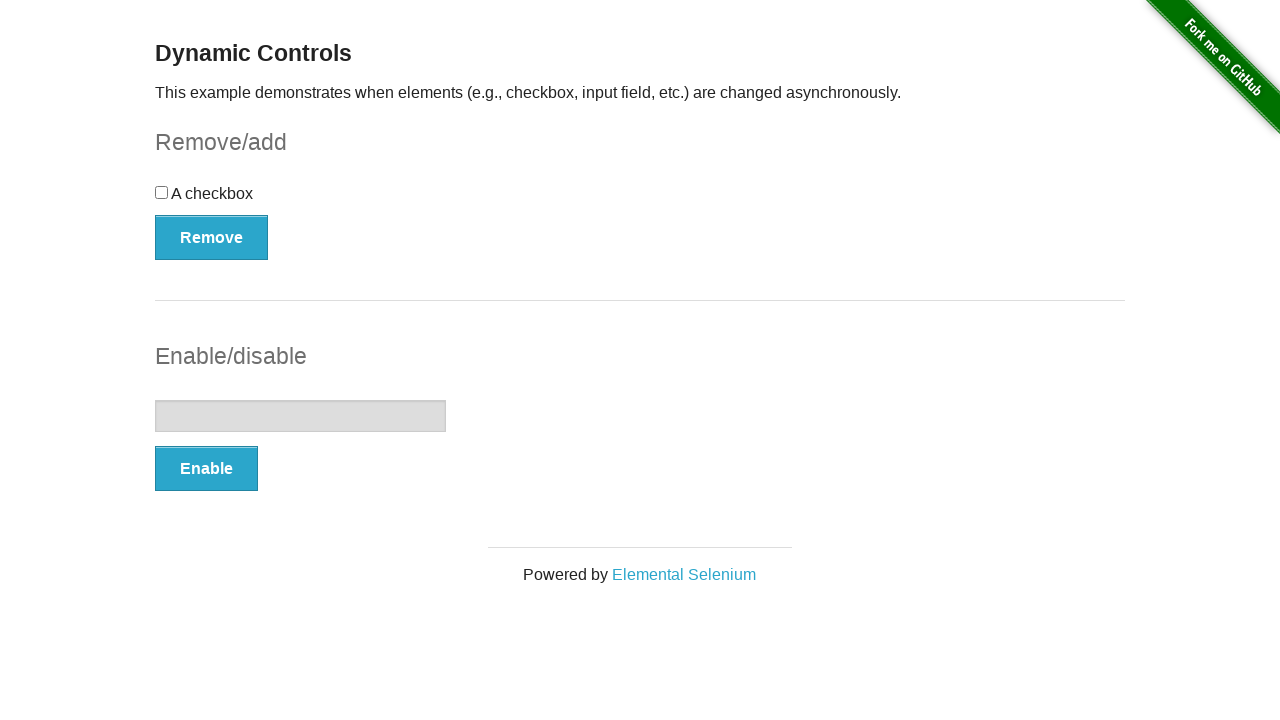

Clicked Remove button at (212, 237) on xpath=//*[.='Remove']
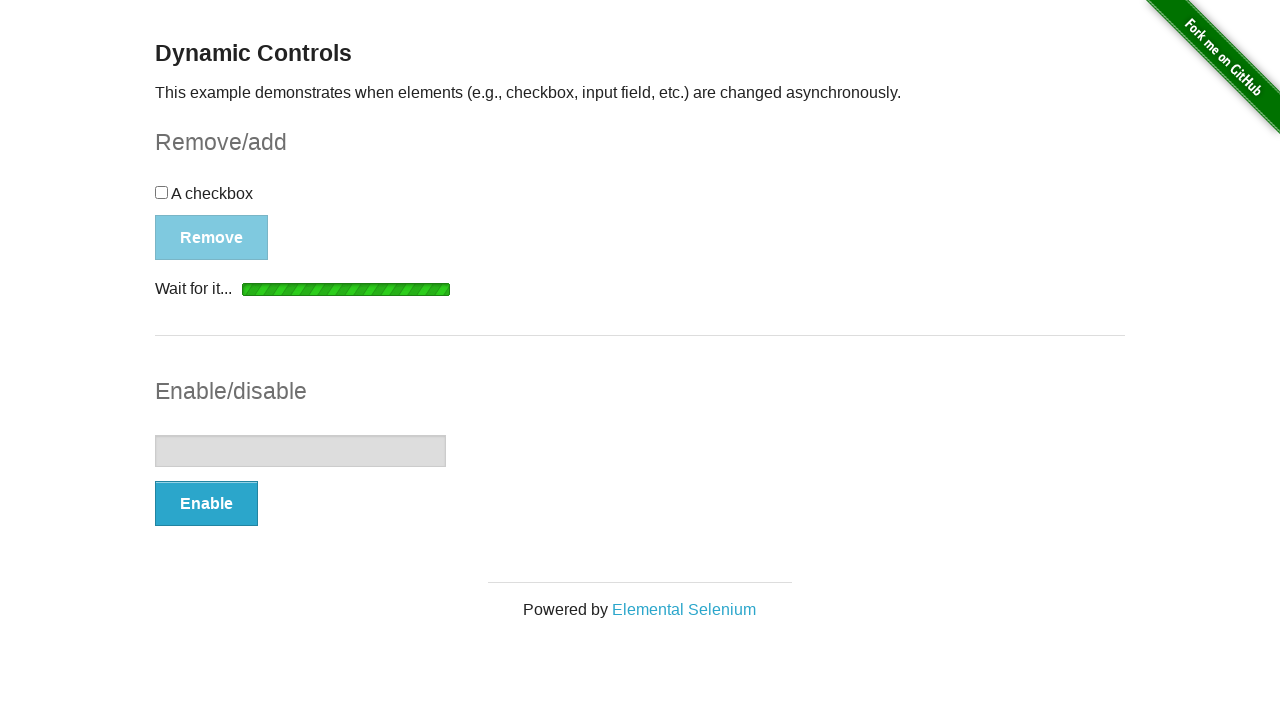

Waited for 'It's gone!' message to appear
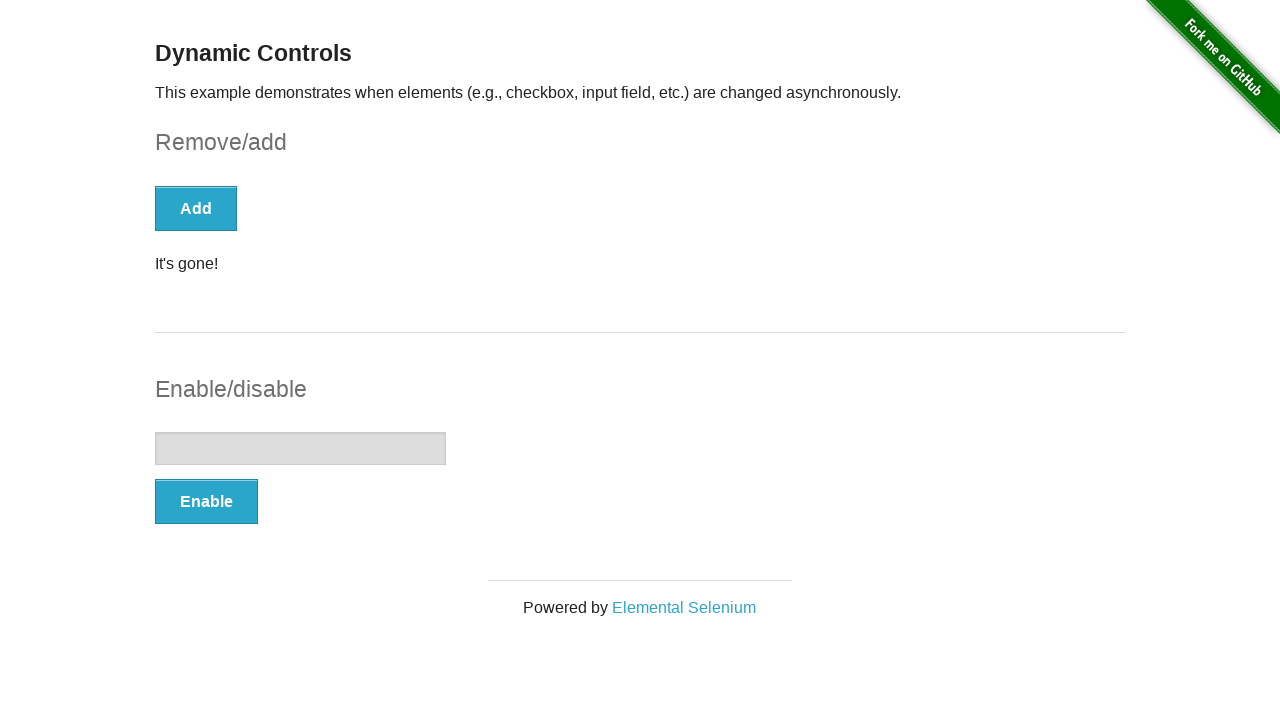

Verified 'It's gone!' message is visible
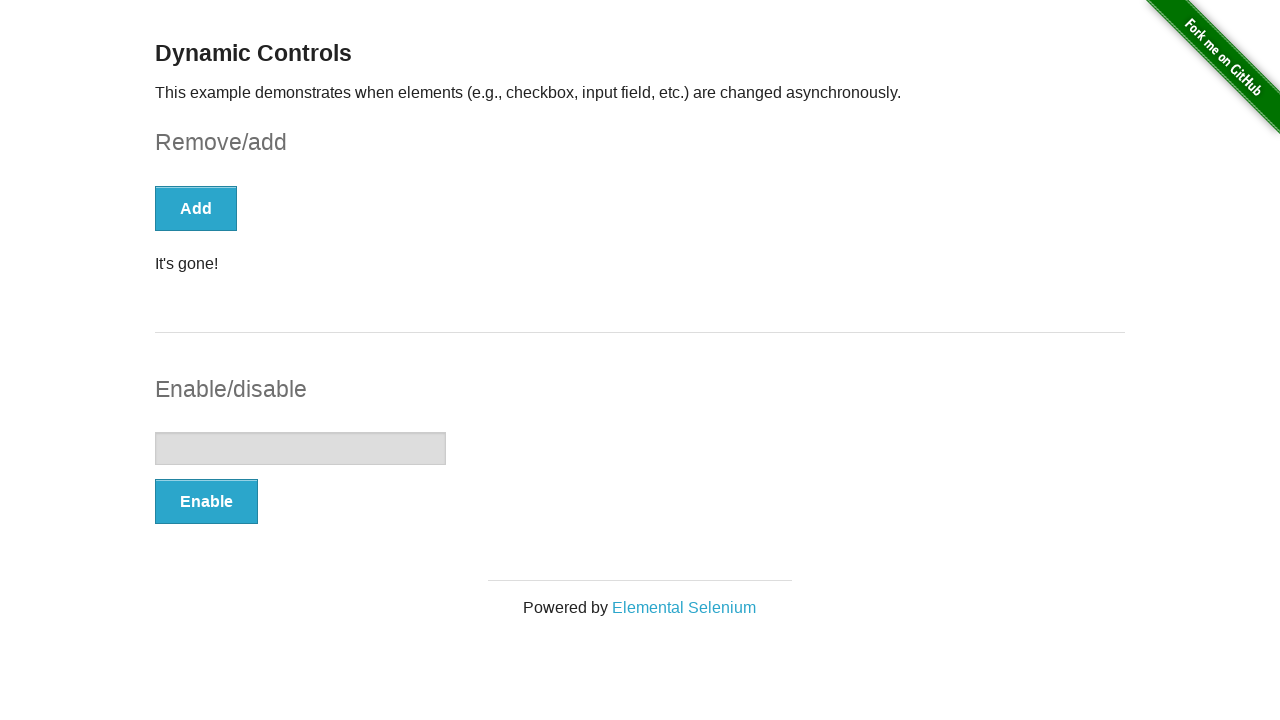

Clicked Add button at (196, 208) on xpath=//*[text()='Add']
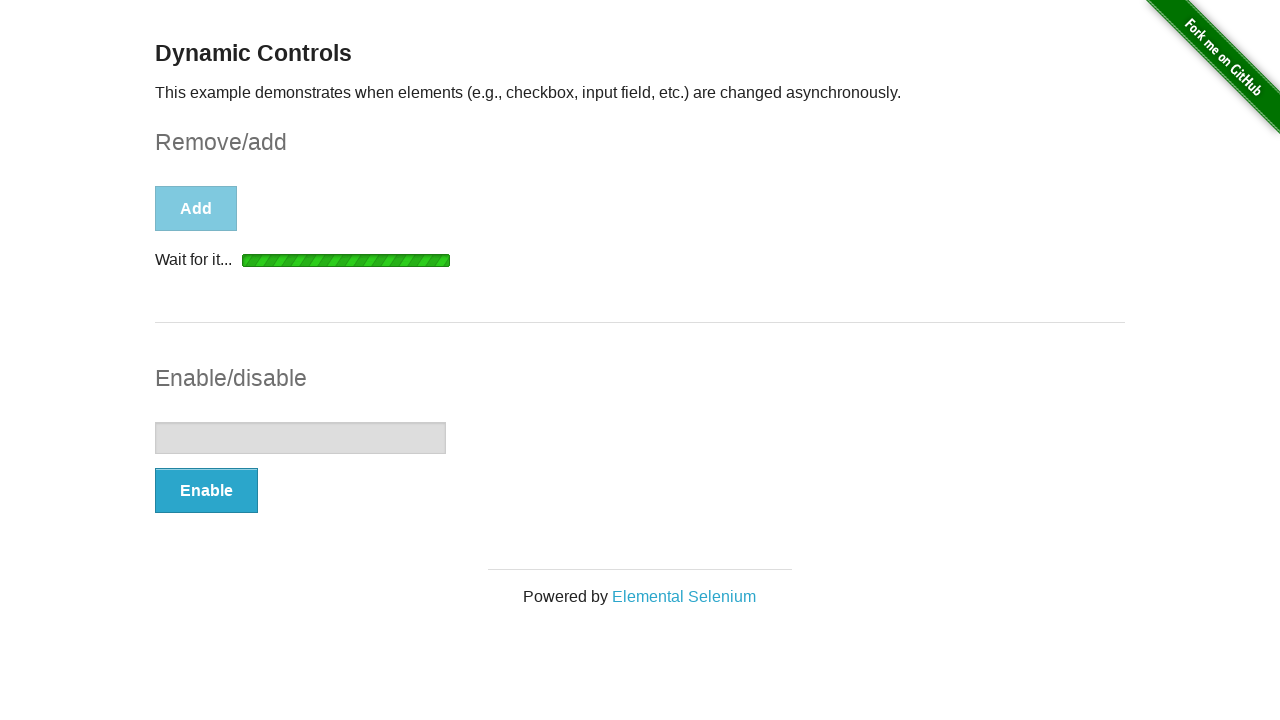

Waited for 'It's back!' message to appear
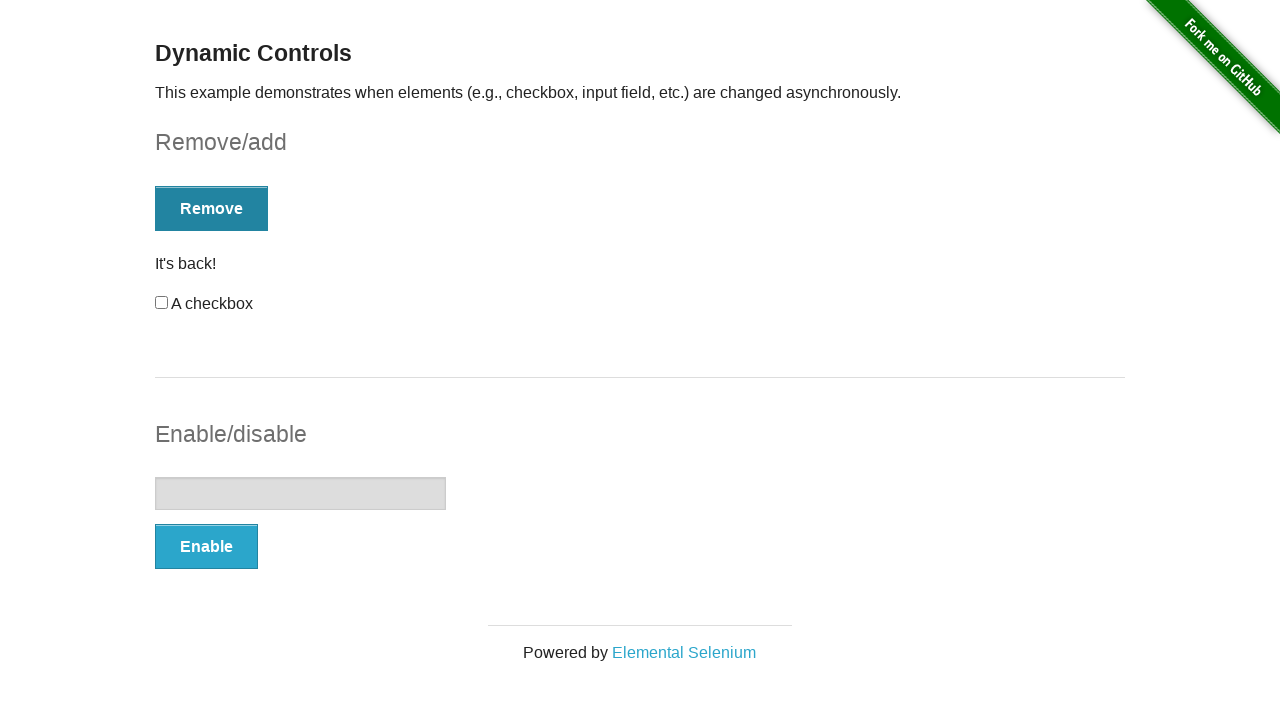

Verified 'It's back!' message is visible
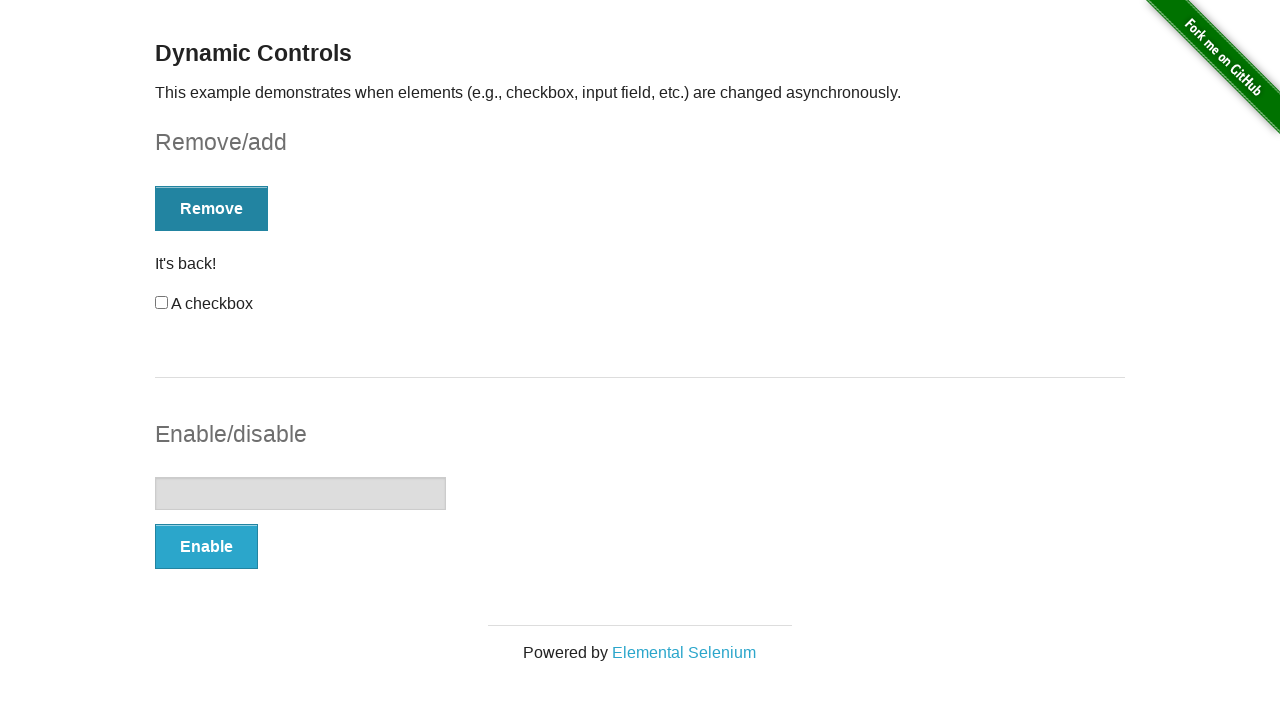

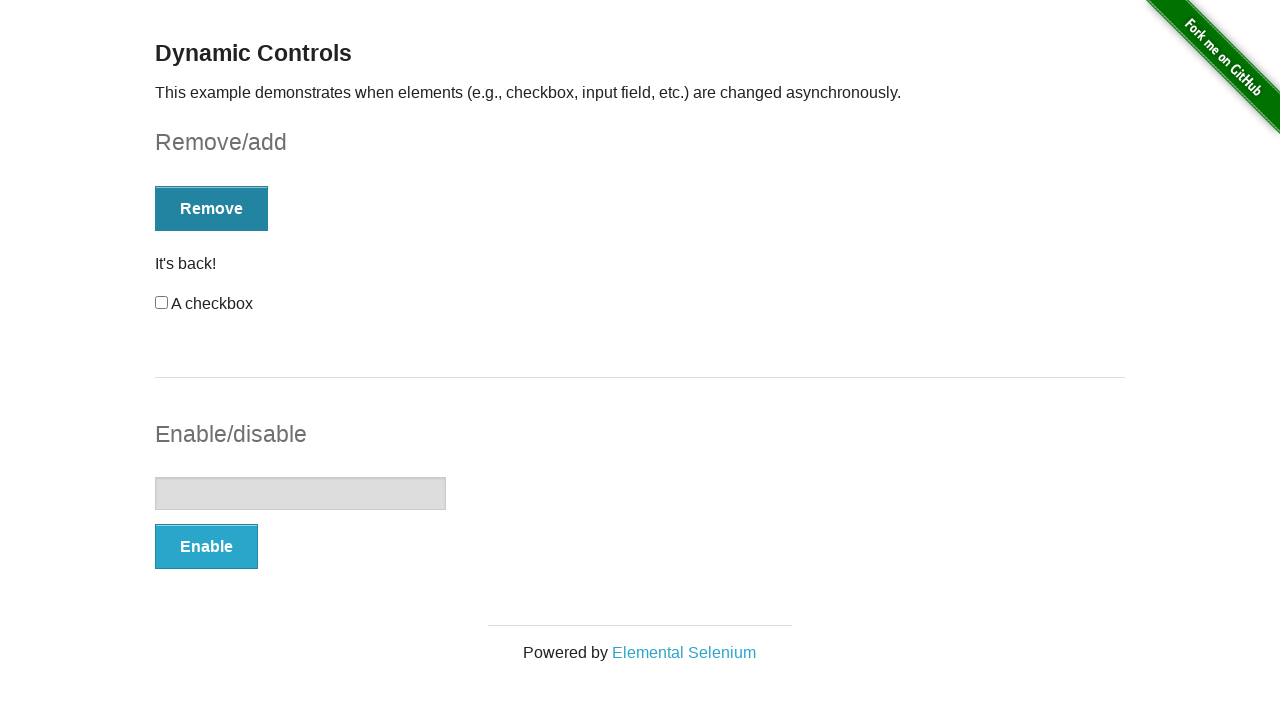